Tests dropdown selection by selecting "Option 2" using visible text

Starting URL: https://the-internet.herokuapp.com/dropdown

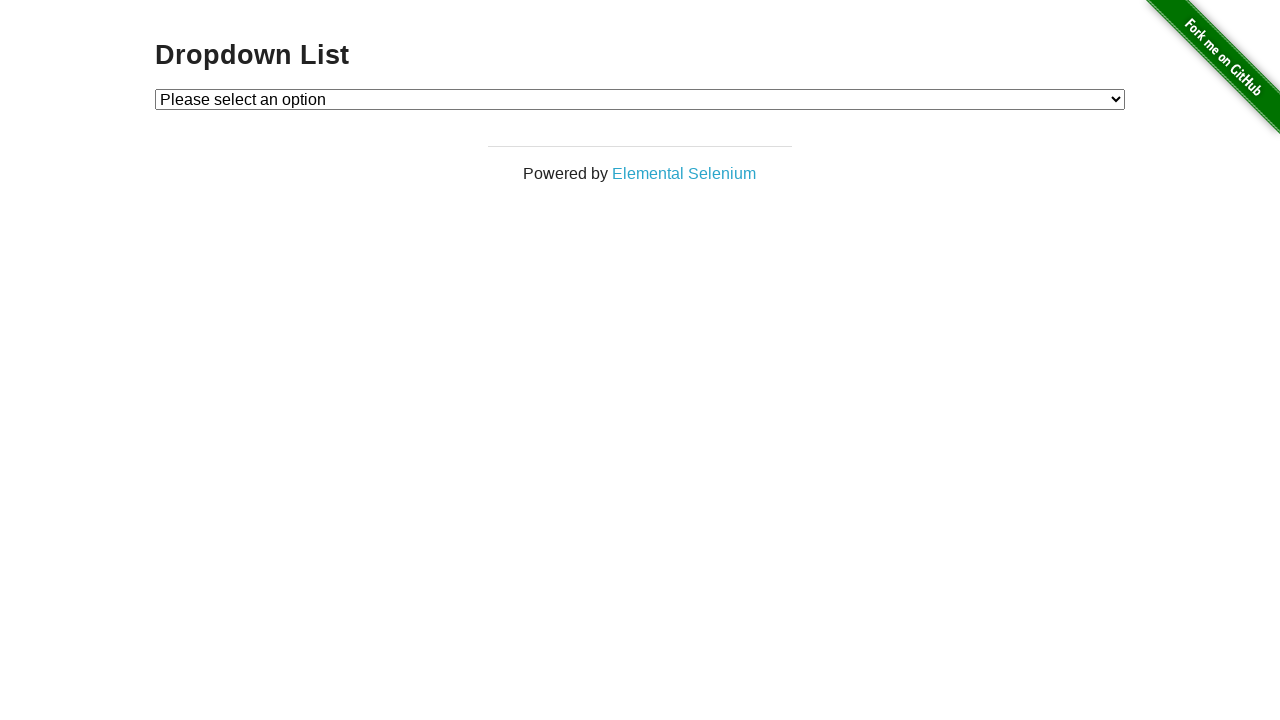

Navigated to dropdown page
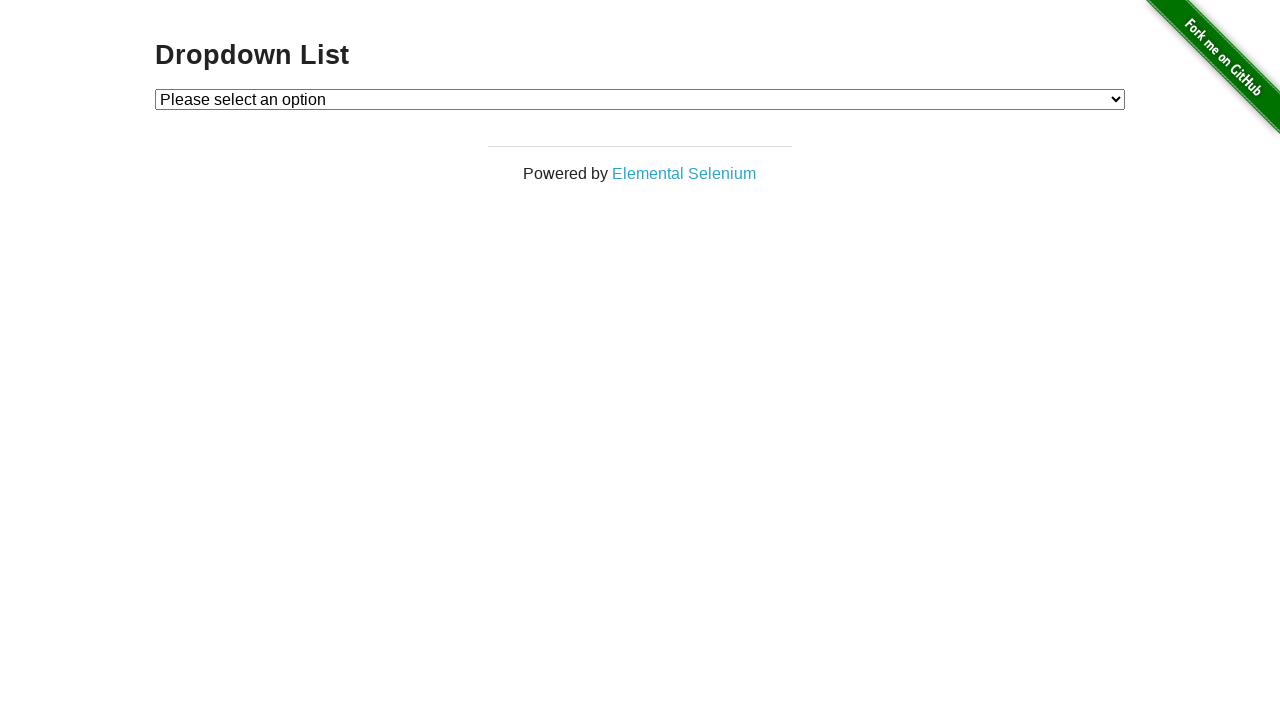

Selected 'Option 2' from the dropdown using visible text on #dropdown
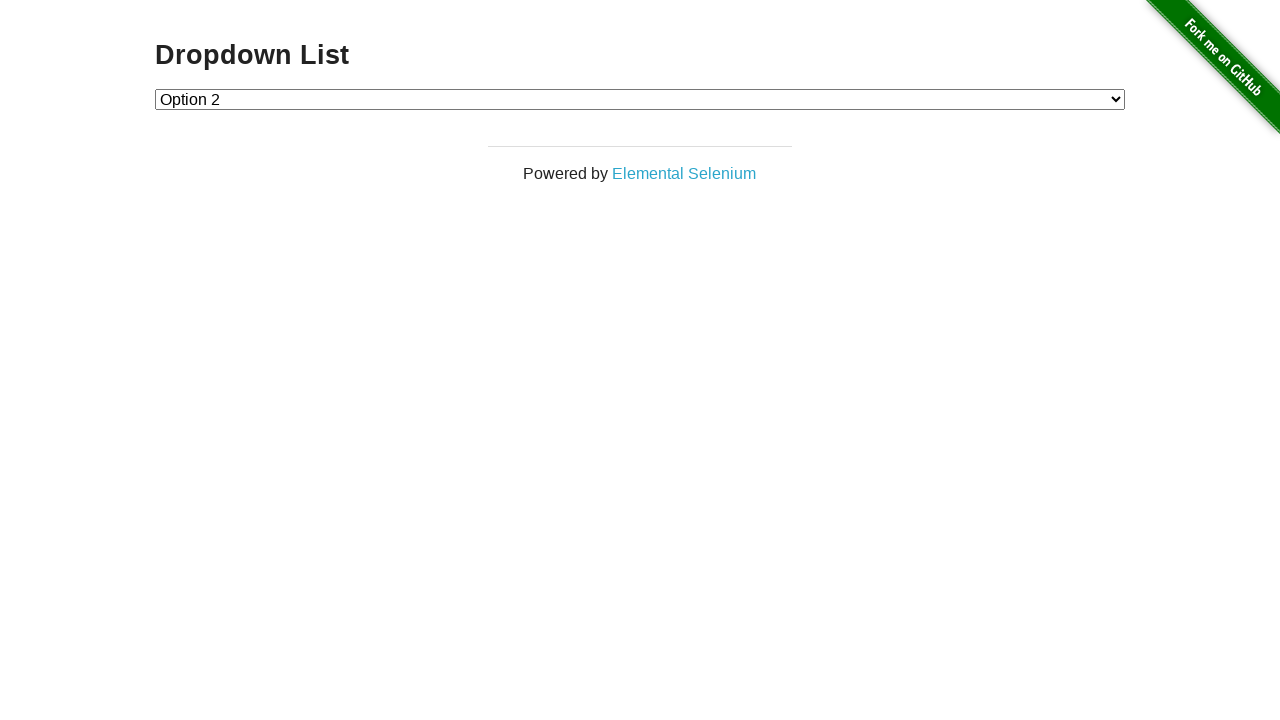

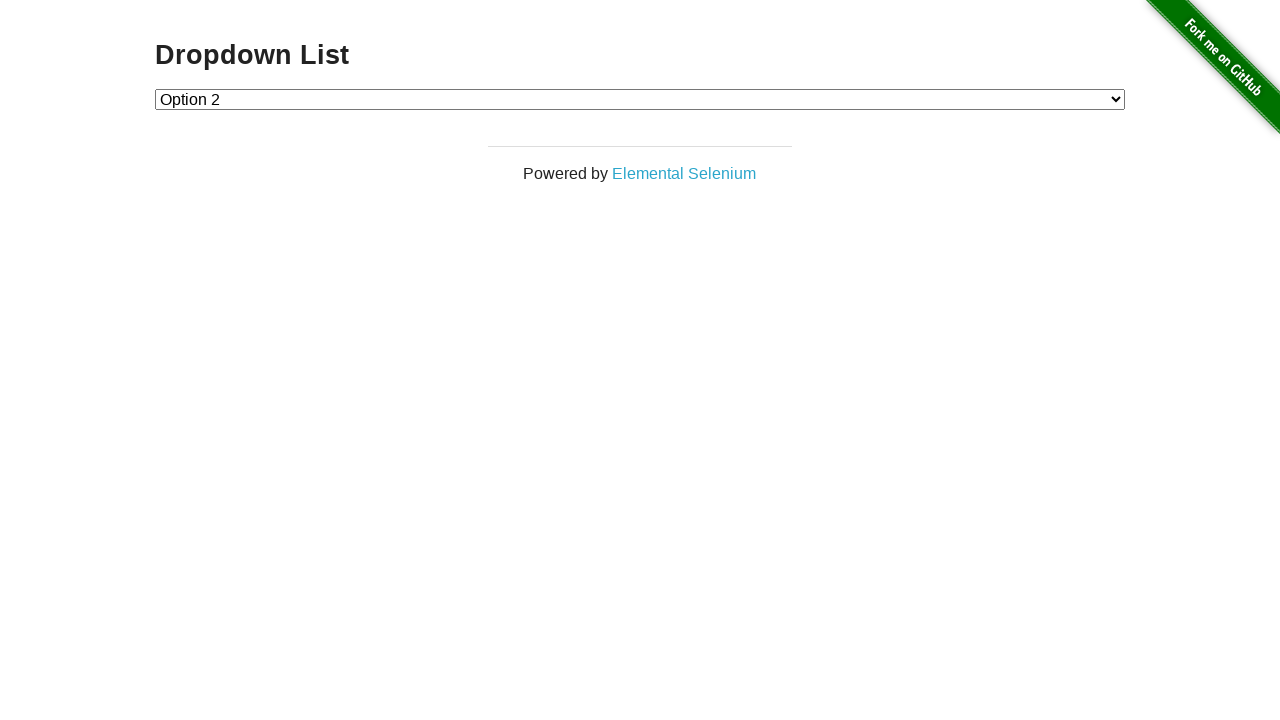